Tests filtering to display only active (incomplete) items by clicking the Active filter link.

Starting URL: https://demo.playwright.dev/todomvc

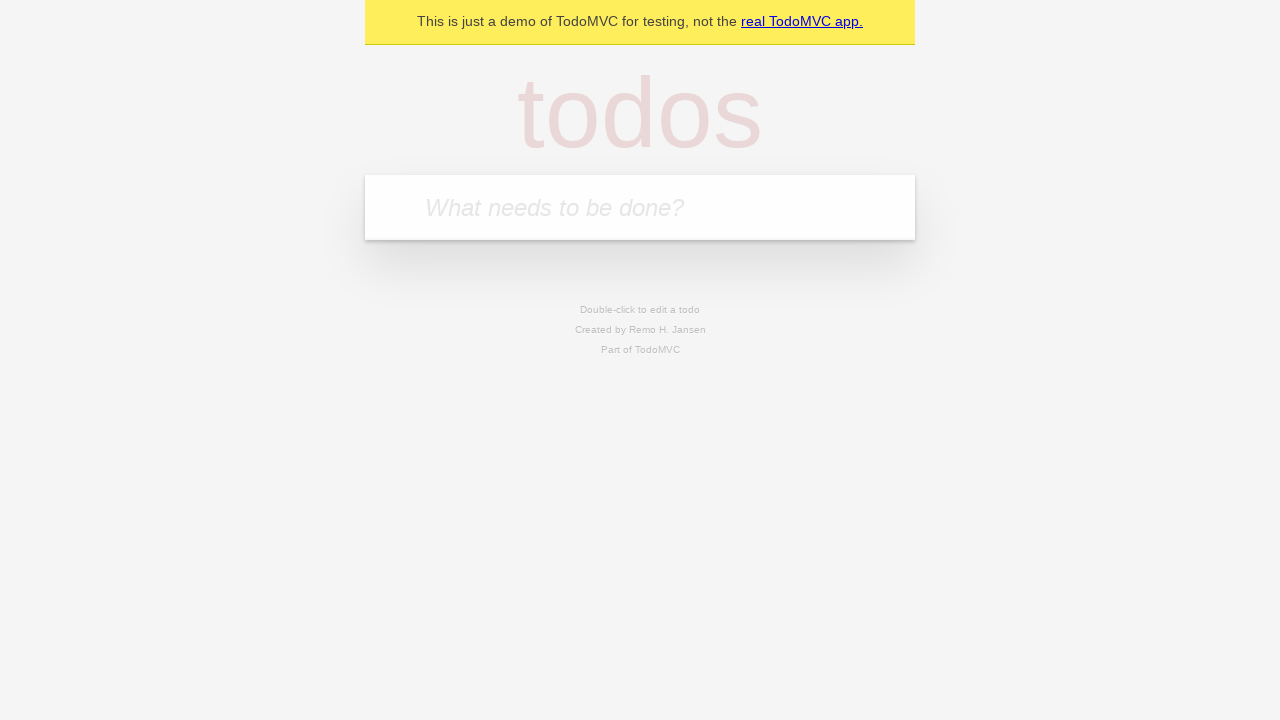

Filled todo input with 'buy some cheese' on internal:attr=[placeholder="What needs to be done?"i]
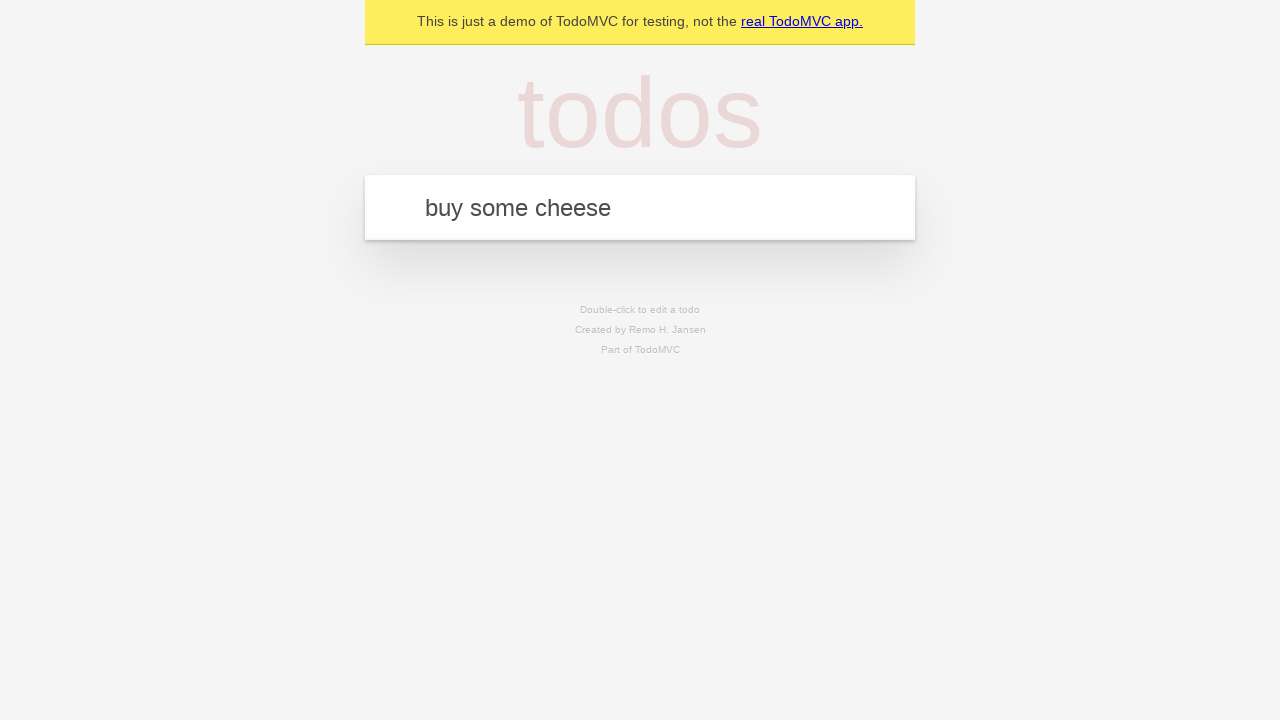

Pressed Enter to create first todo on internal:attr=[placeholder="What needs to be done?"i]
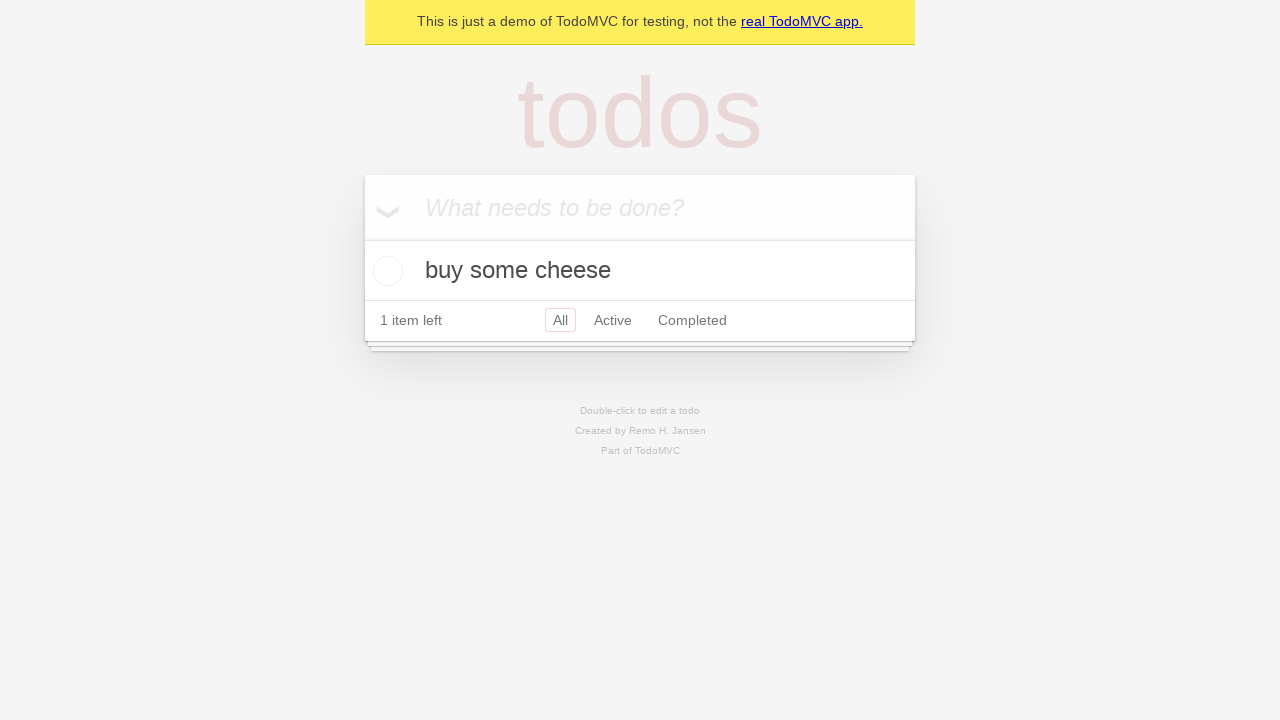

Filled todo input with 'feed the cat' on internal:attr=[placeholder="What needs to be done?"i]
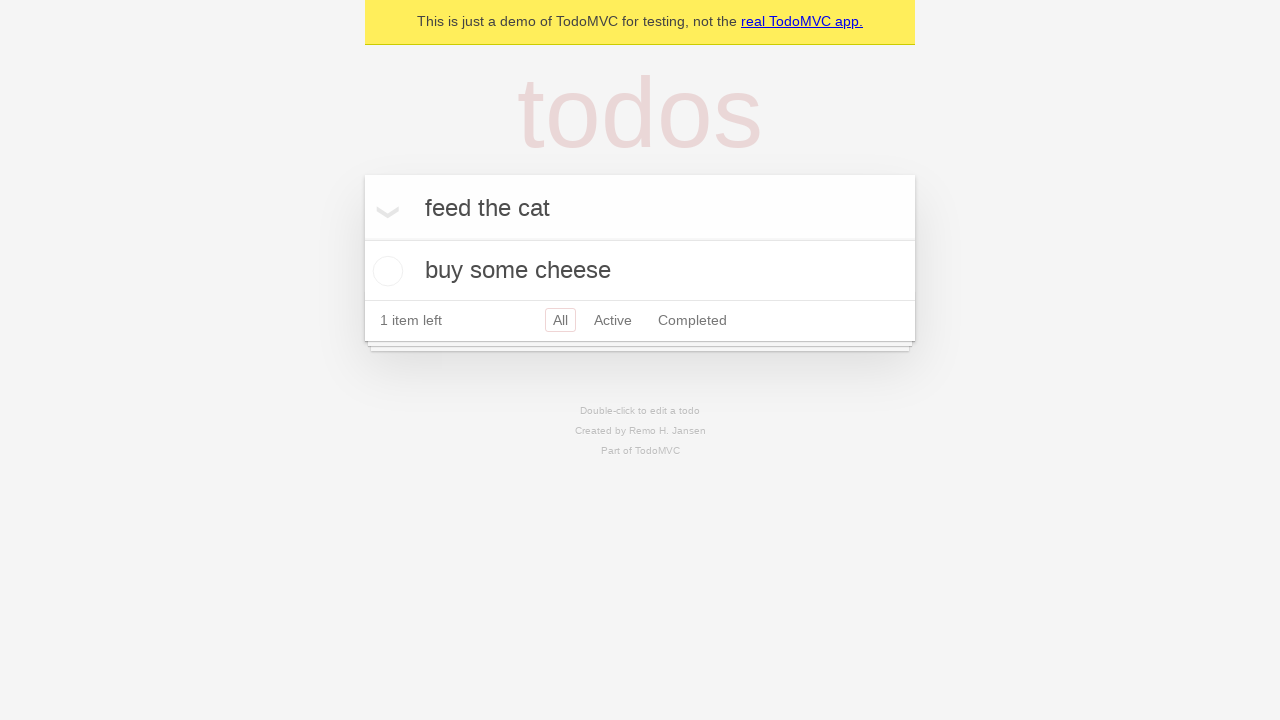

Pressed Enter to create second todo on internal:attr=[placeholder="What needs to be done?"i]
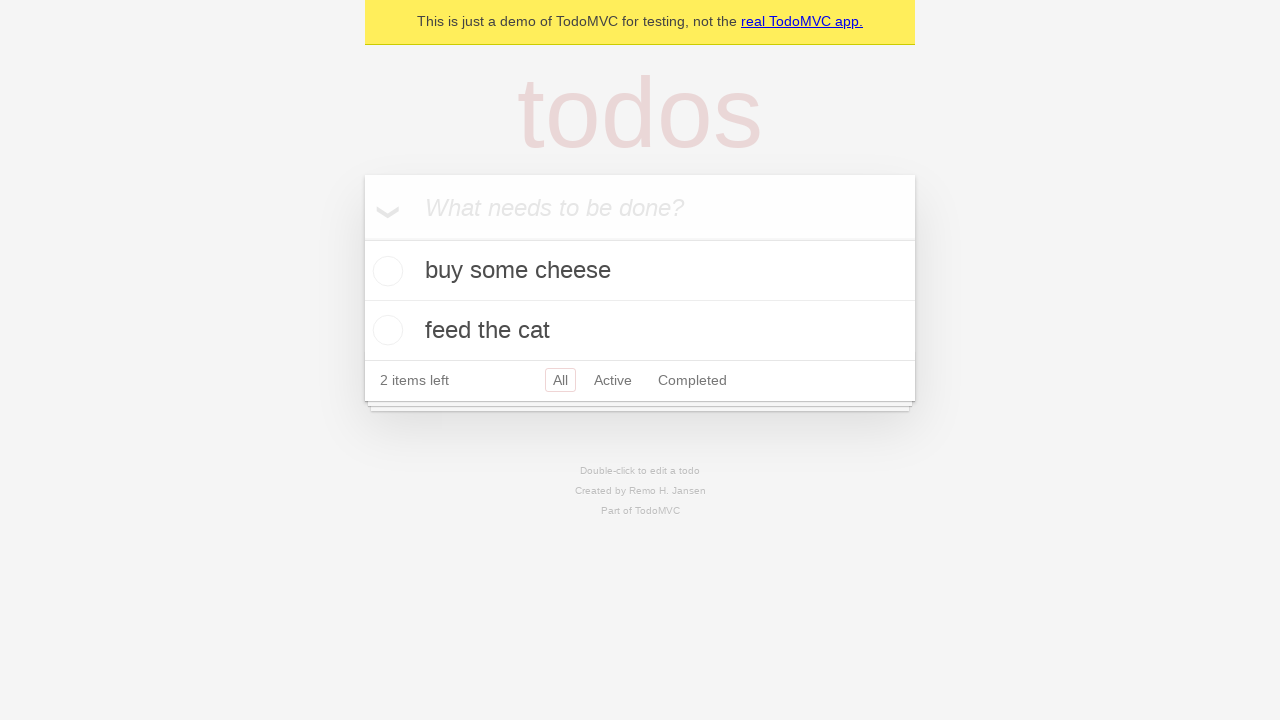

Filled todo input with 'book a doctors appointment' on internal:attr=[placeholder="What needs to be done?"i]
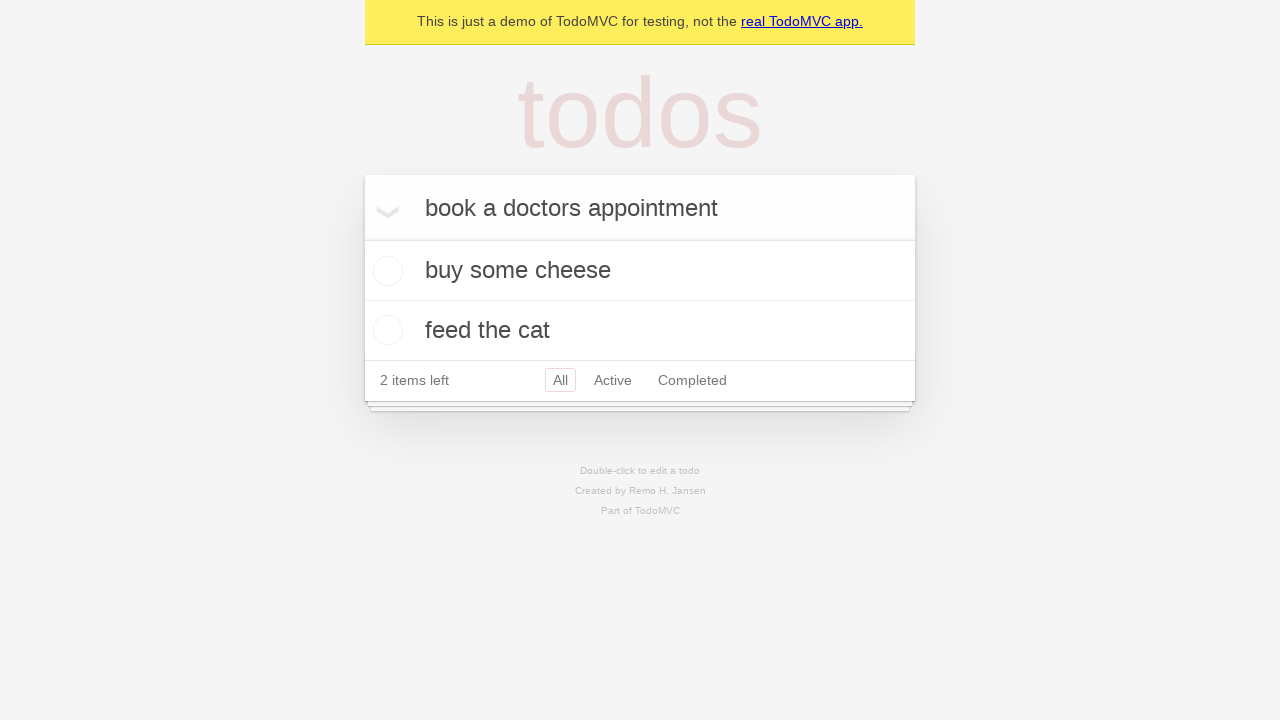

Pressed Enter to create third todo on internal:attr=[placeholder="What needs to be done?"i]
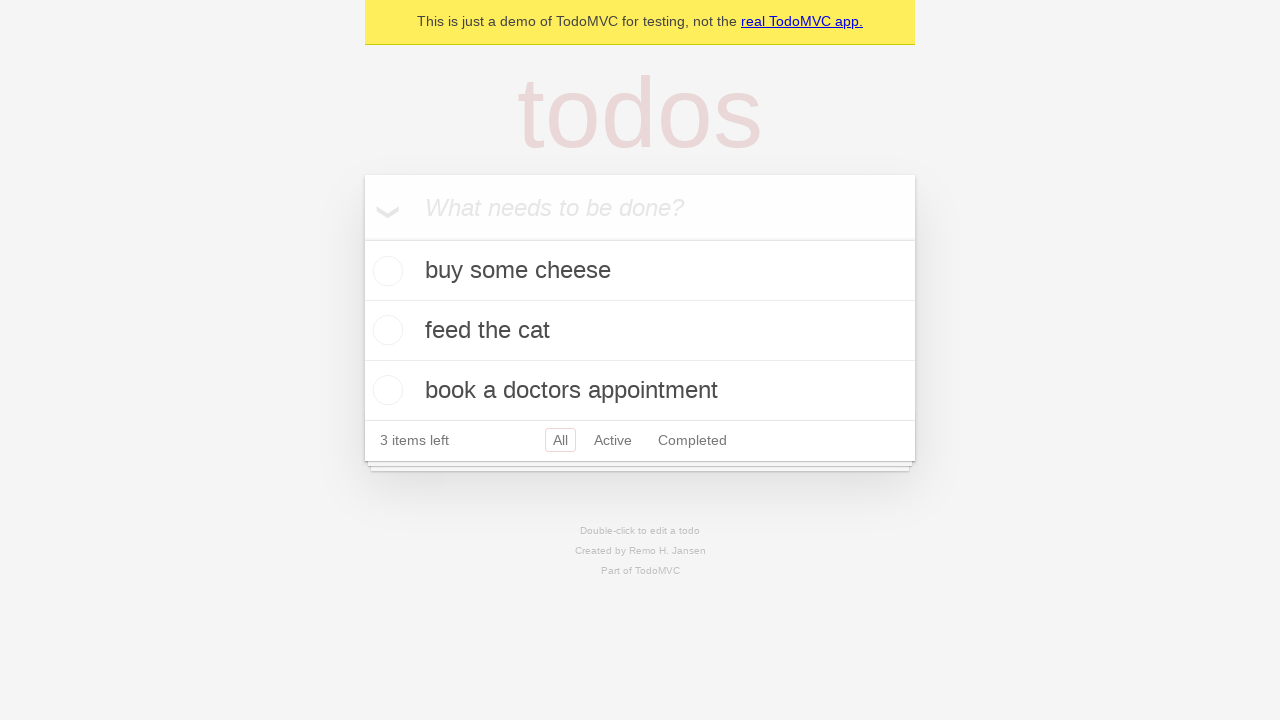

Checked the second todo item 'feed the cat' at (385, 330) on internal:testid=[data-testid="todo-item"s] >> nth=1 >> internal:role=checkbox
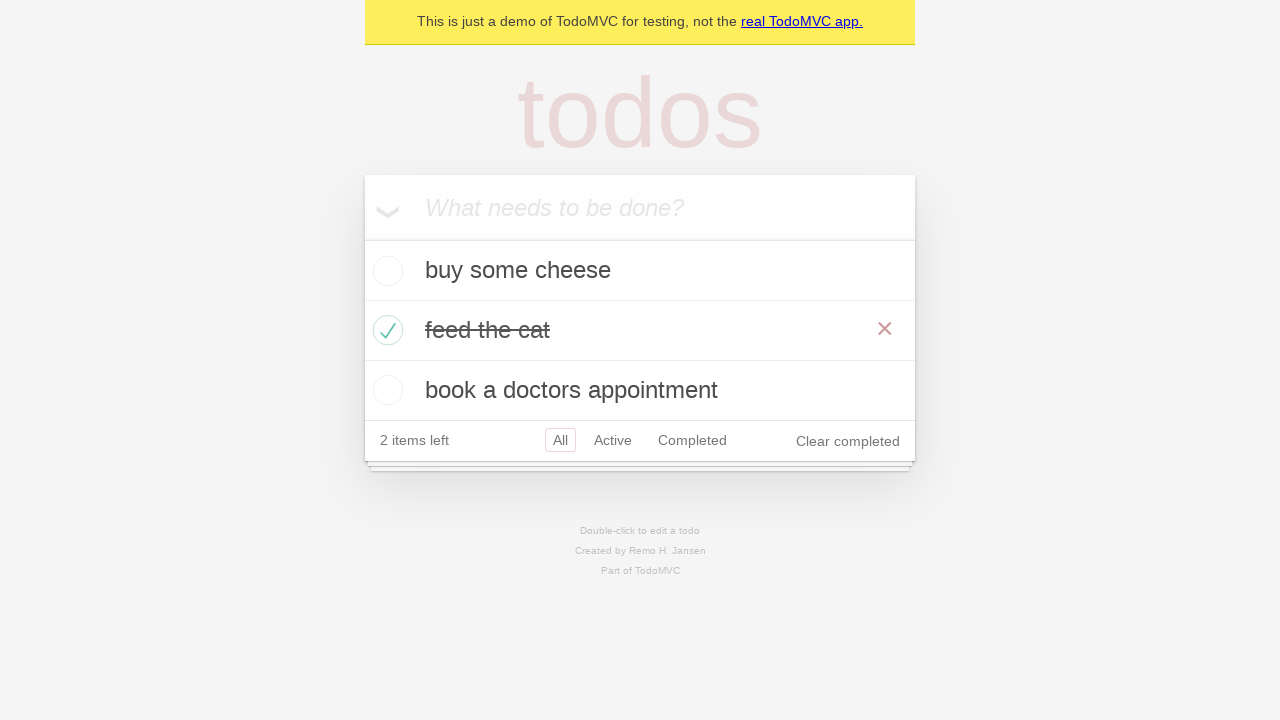

Clicked Active filter link to display only incomplete items at (613, 440) on internal:role=link[name="Active"i]
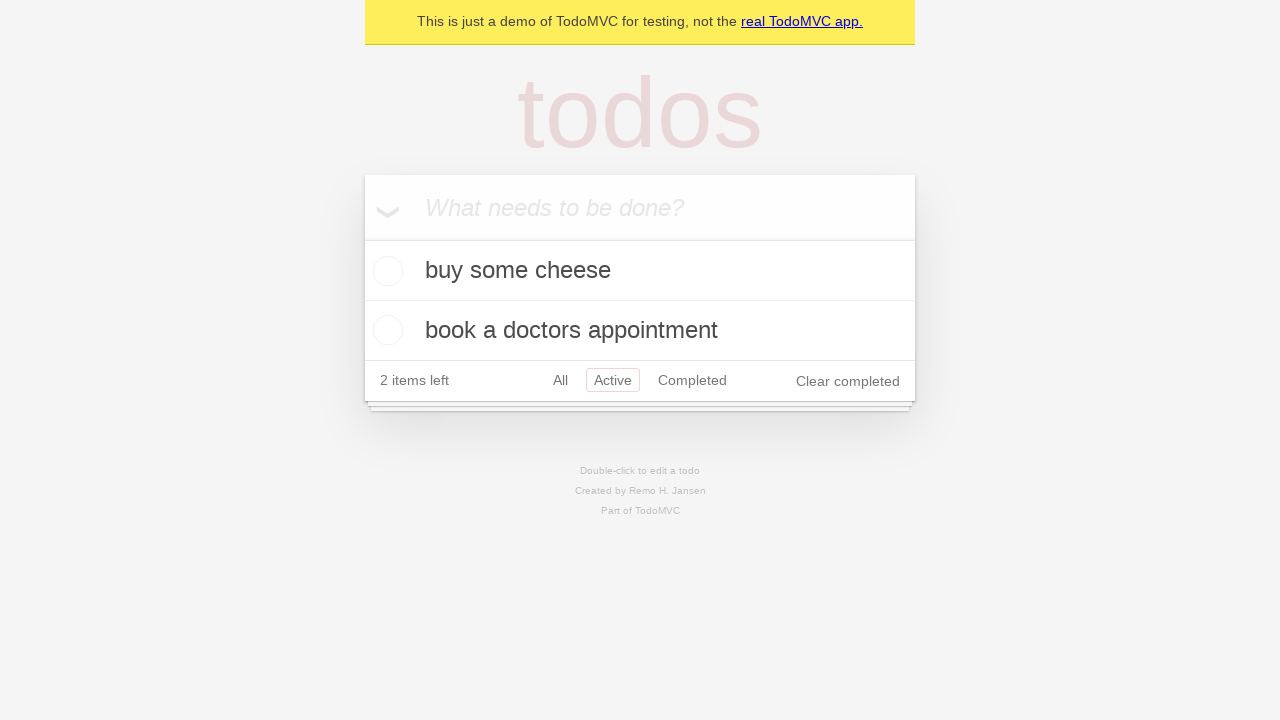

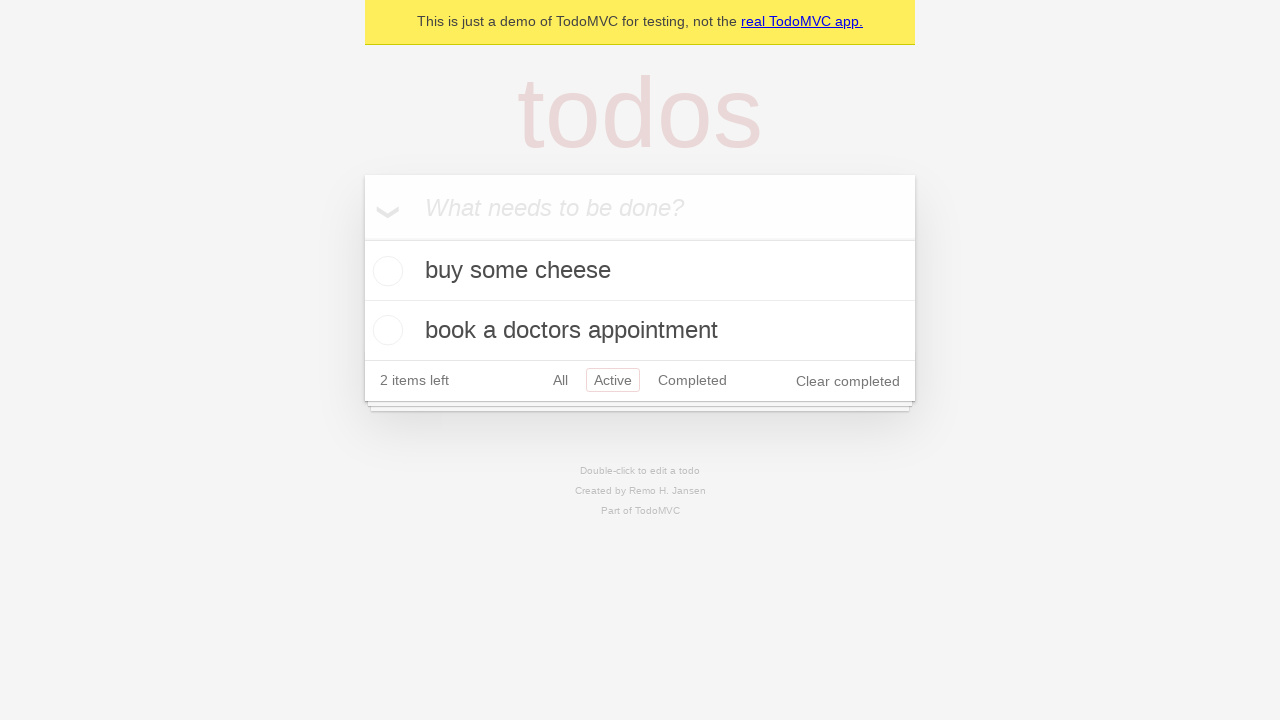